Tests standard click functionality by clicking a button and verifying that a success message is displayed

Starting URL: https://demoqa.com/buttons

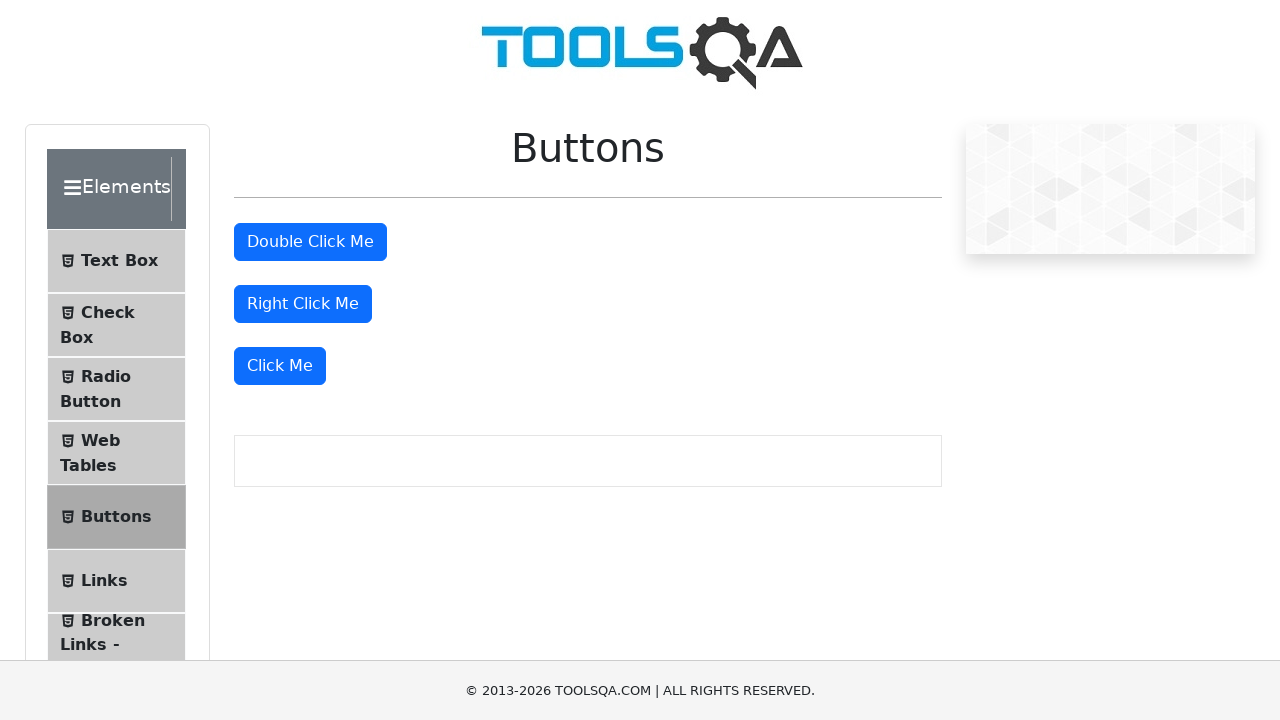

Clicked the 'Click Me' button at (280, 366) on xpath=//button[text()='Click Me']
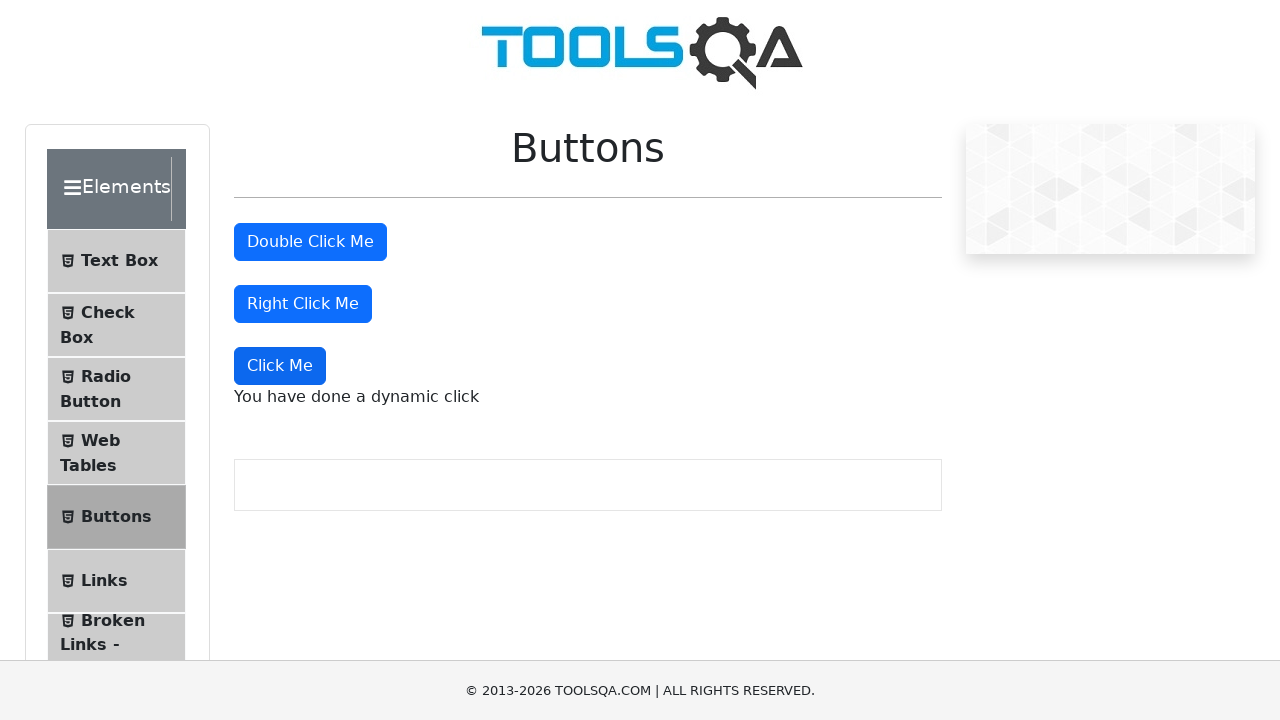

Dynamic click success message appeared
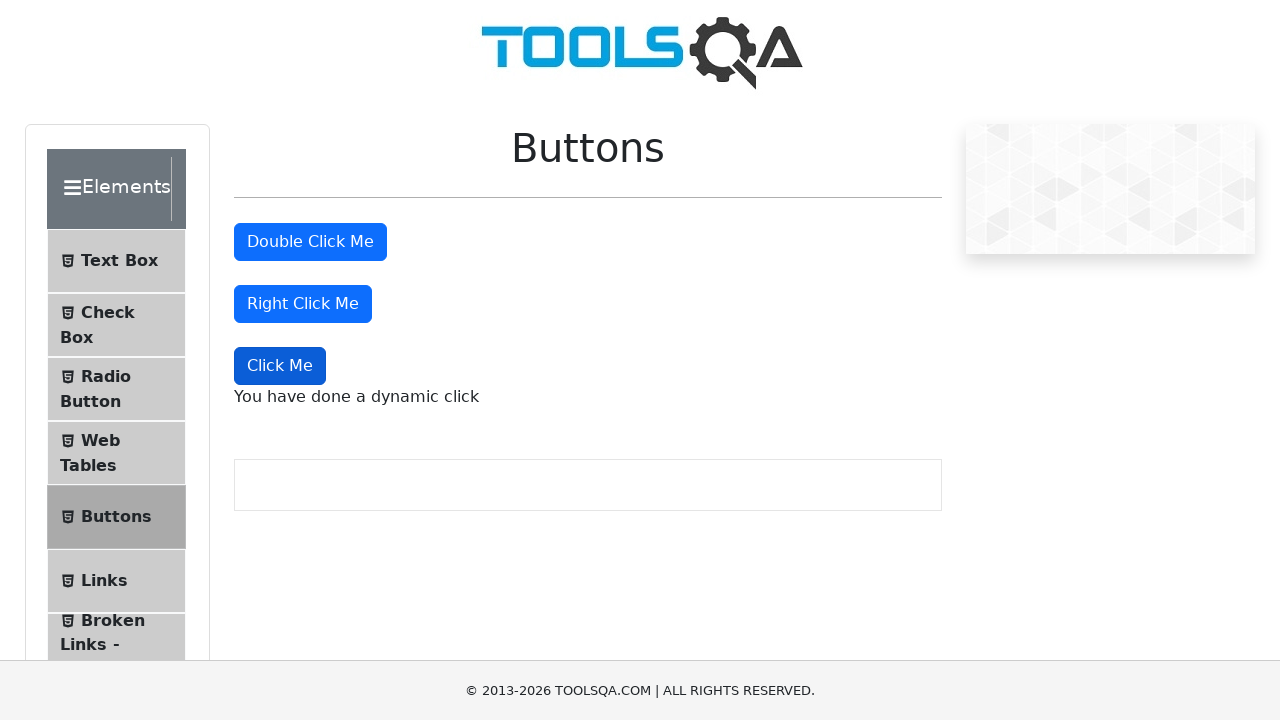

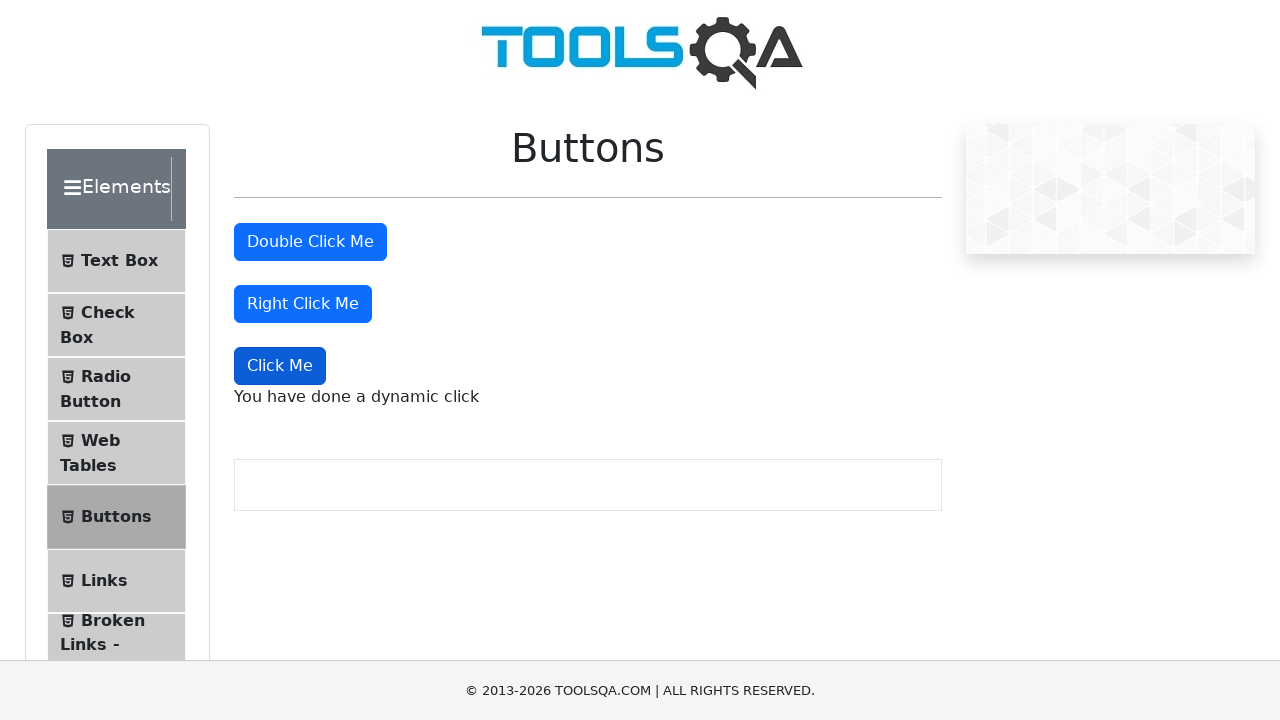